Tests JavaScript alert handling by clicking a button that triggers an alert and then accepting the alert dialog

Starting URL: https://the-internet.herokuapp.com/javascript_alerts

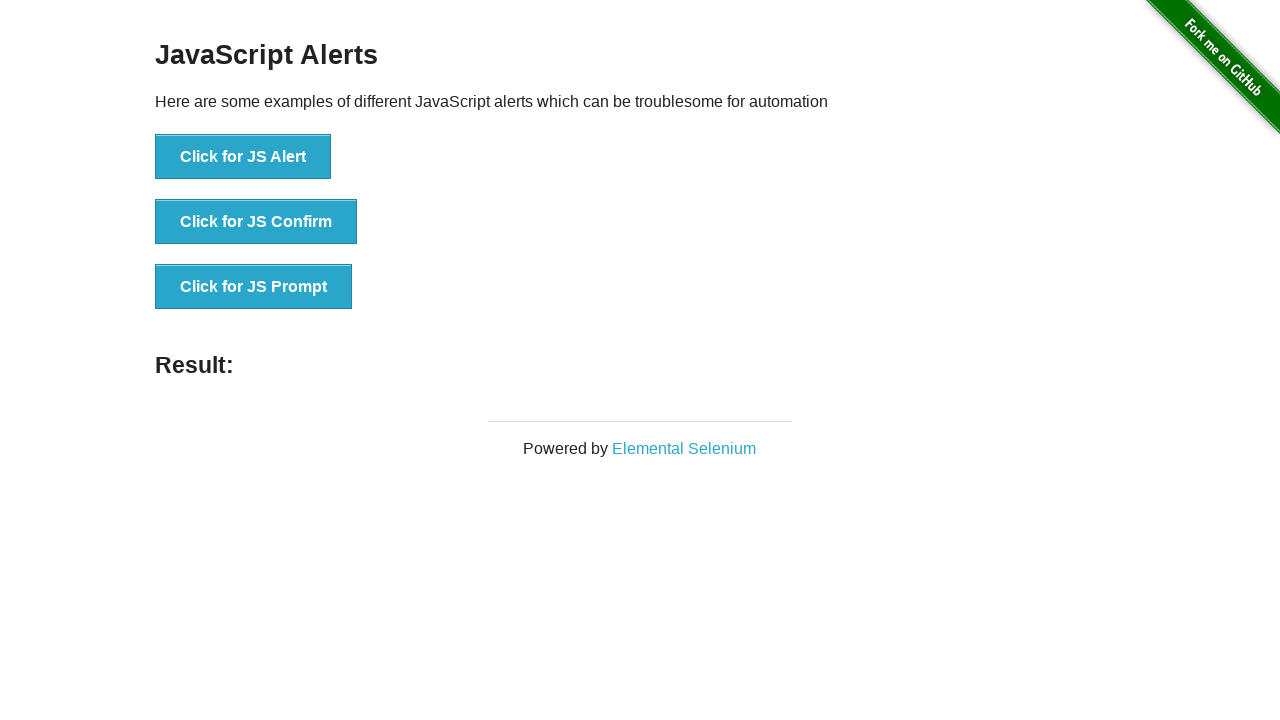

Clicked button to trigger JavaScript alert at (243, 157) on xpath=//button[text()='Click for JS Alert']
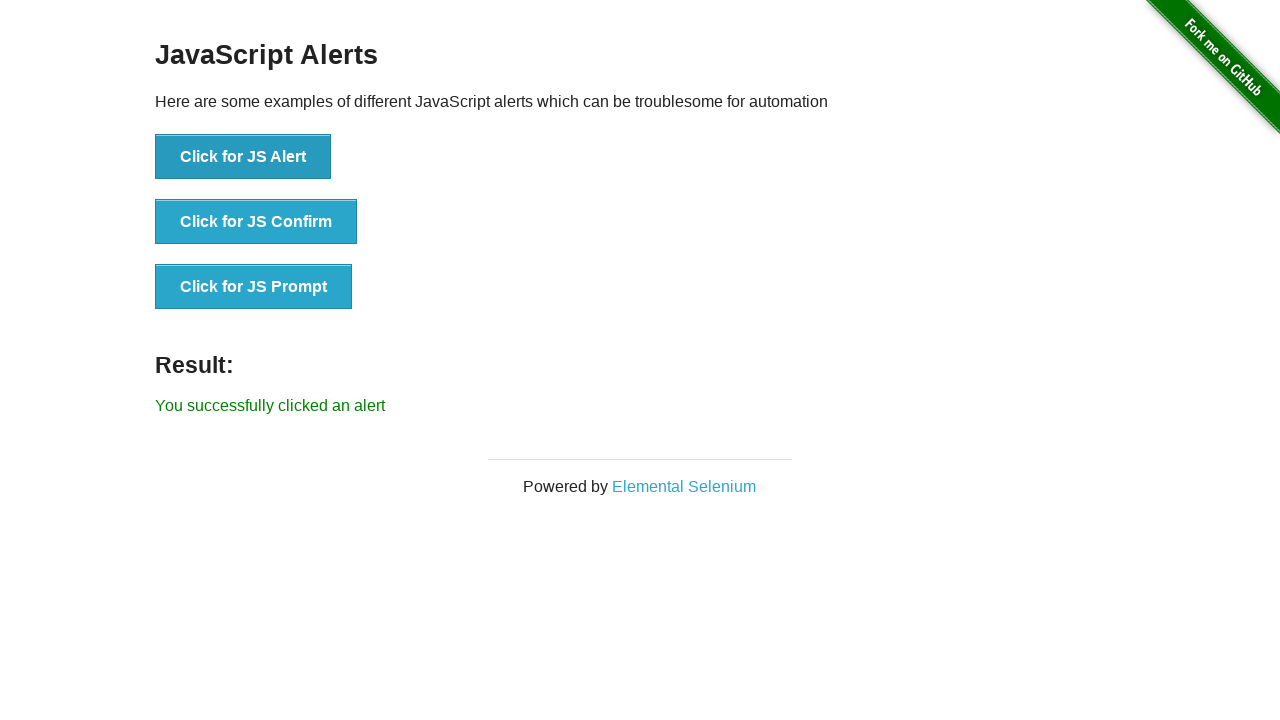

Set up dialog handler to accept alerts
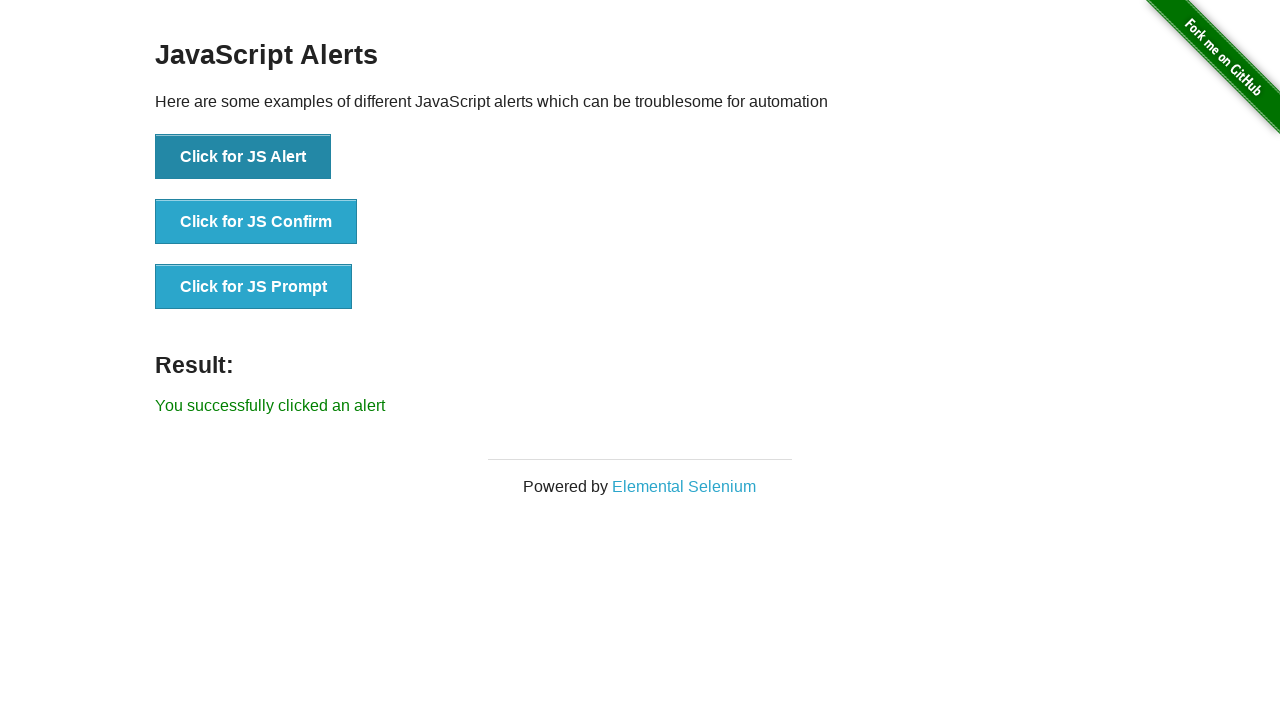

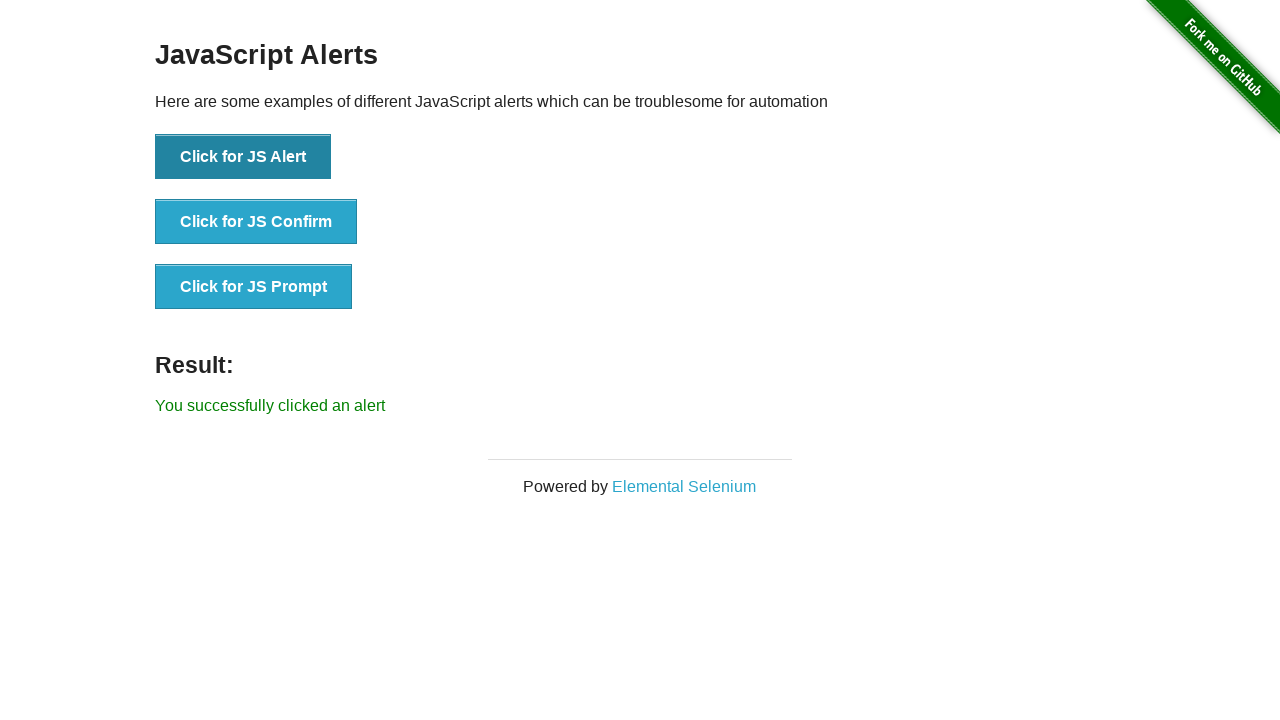